Tests mouse over and click functionality by clicking a link multiple times and verifying the click counter increments

Starting URL: http://www.uitestingplayground.com/mouseover

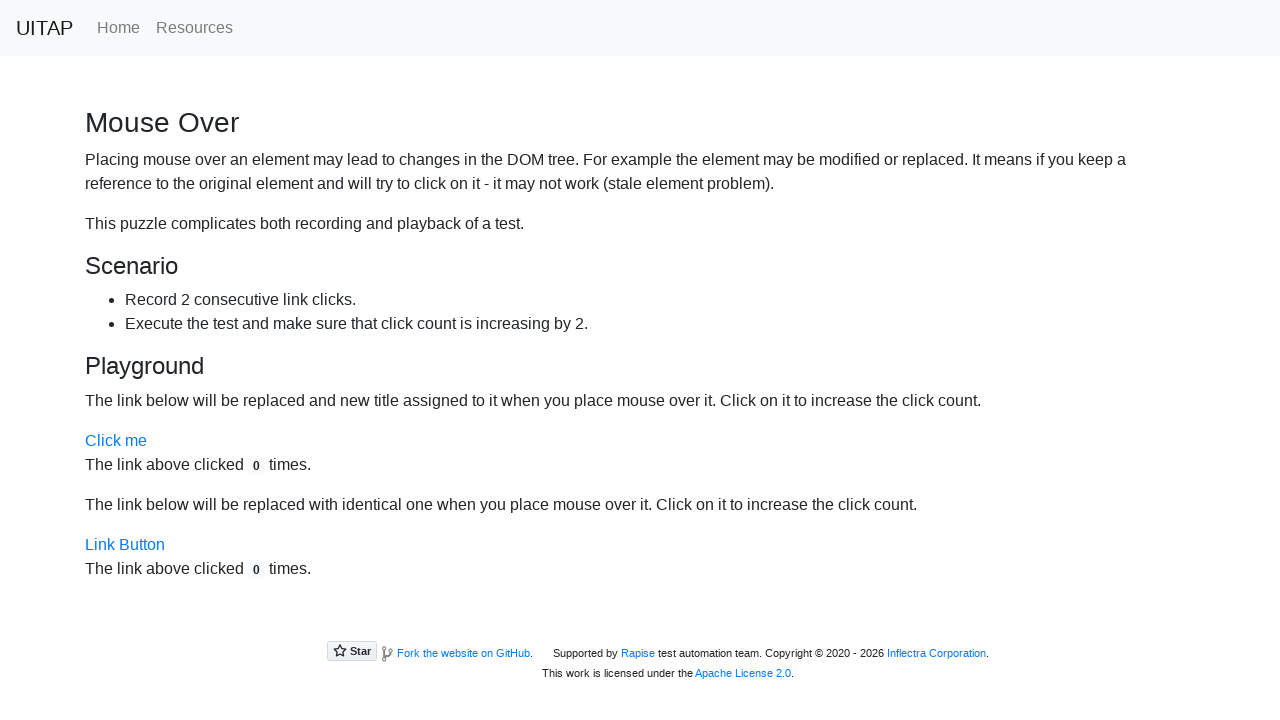

Located the clickable link element
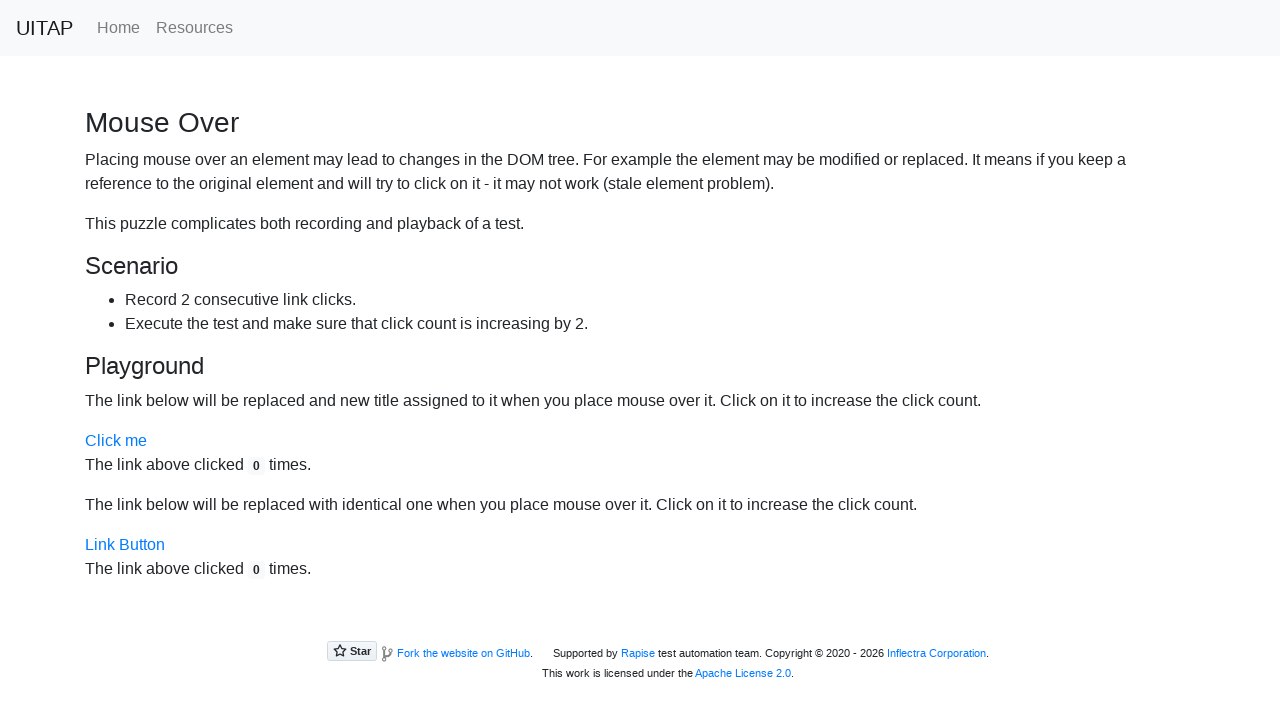

Clicked the link (click 1 of 3) at (116, 441) on body > section > div > div:nth-child(7) > a
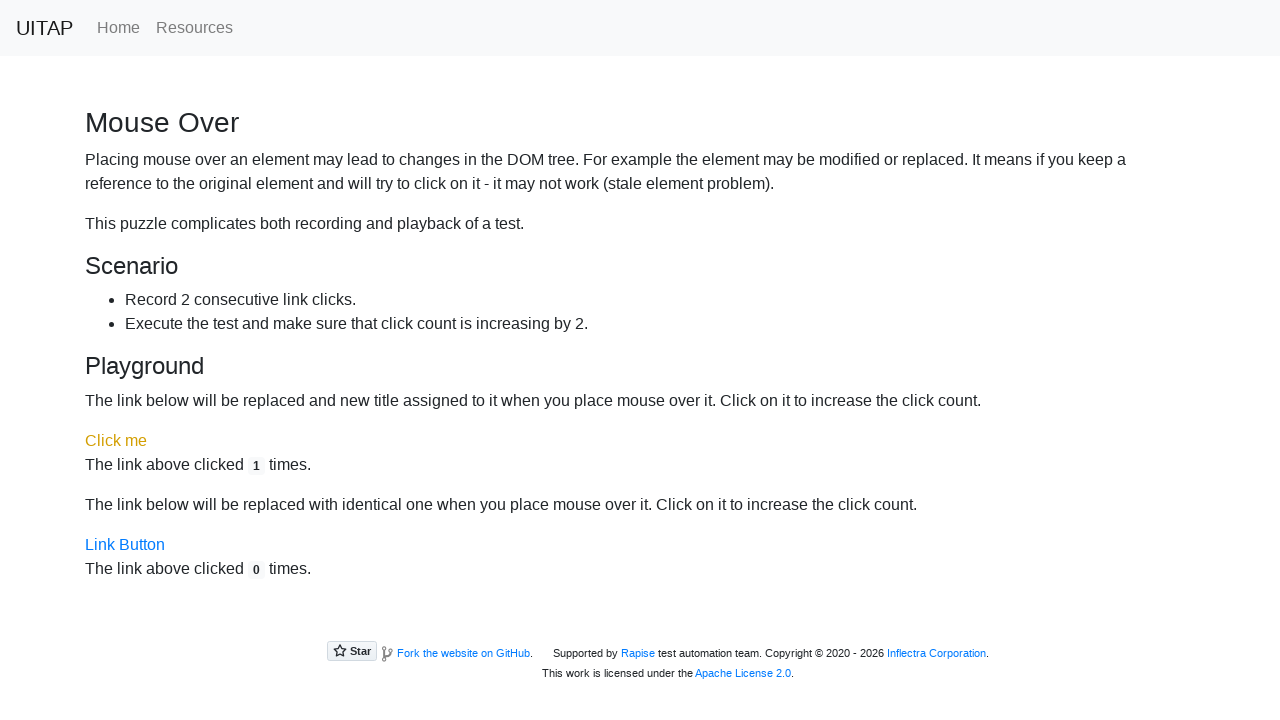

Clicked the link (click 2 of 3) at (116, 441) on body > section > div > div:nth-child(7) > a
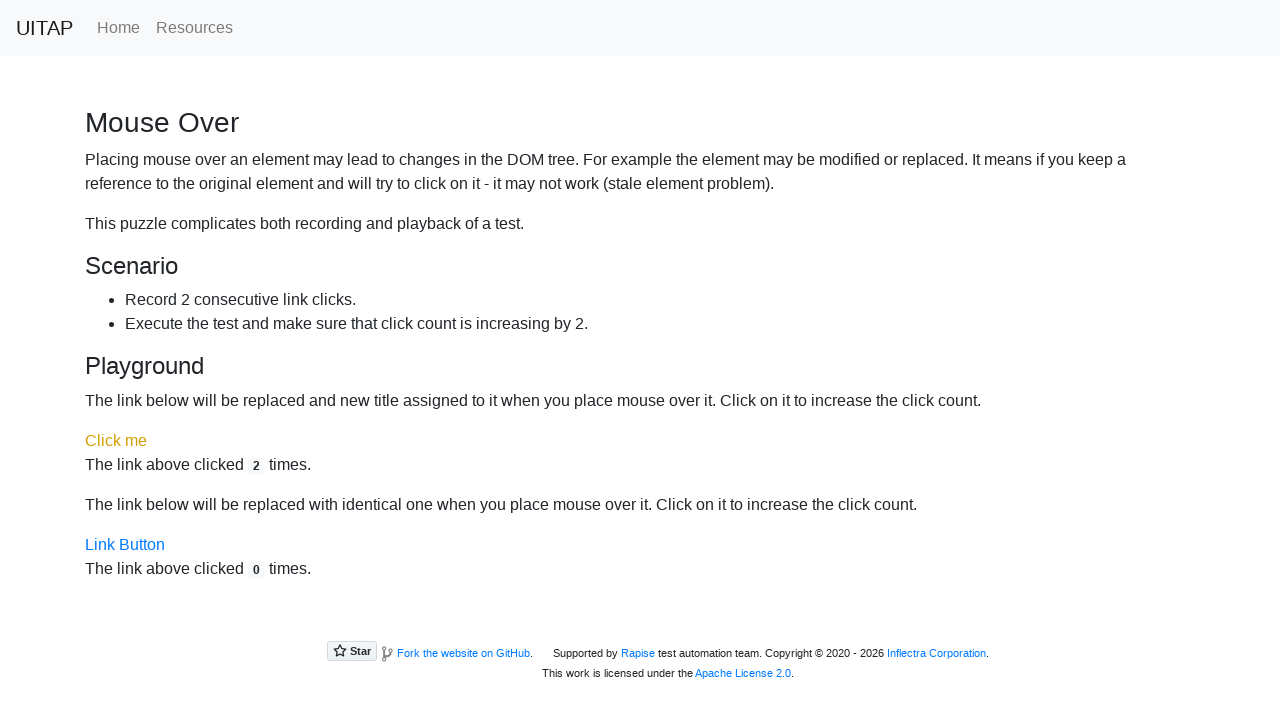

Clicked the link (click 3 of 3) at (116, 441) on body > section > div > div:nth-child(7) > a
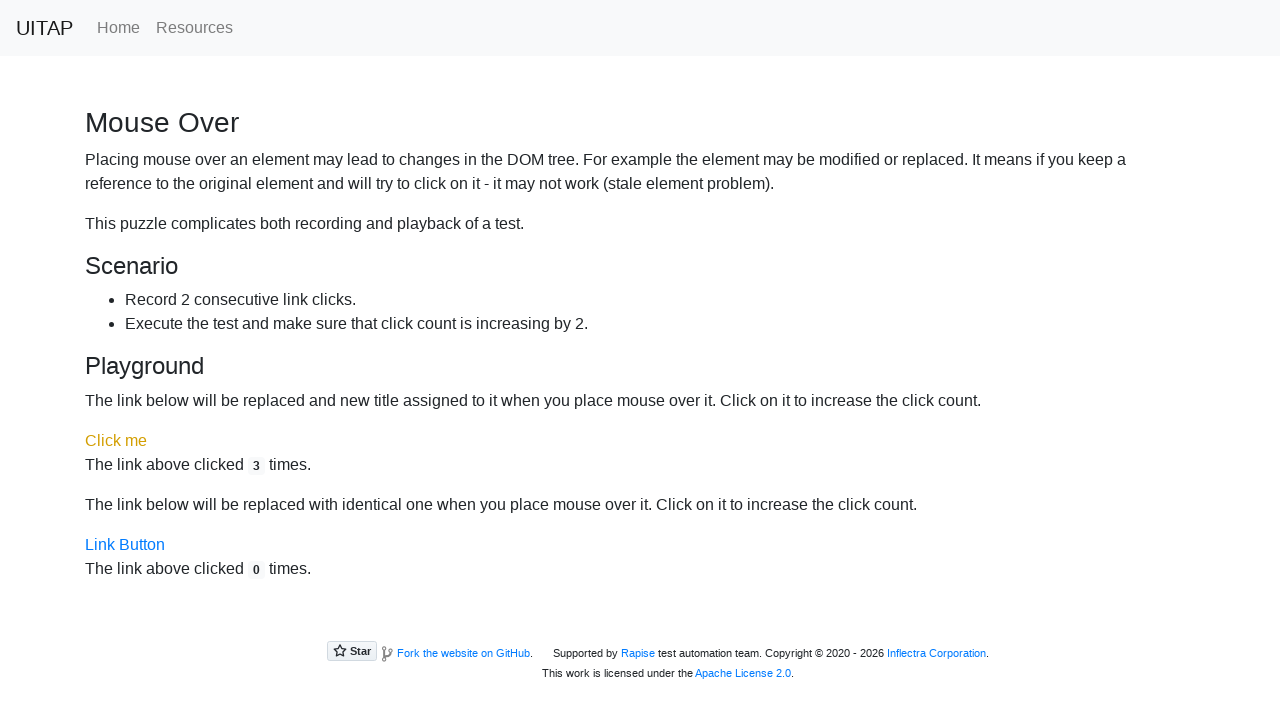

Click counter element is visible and updated
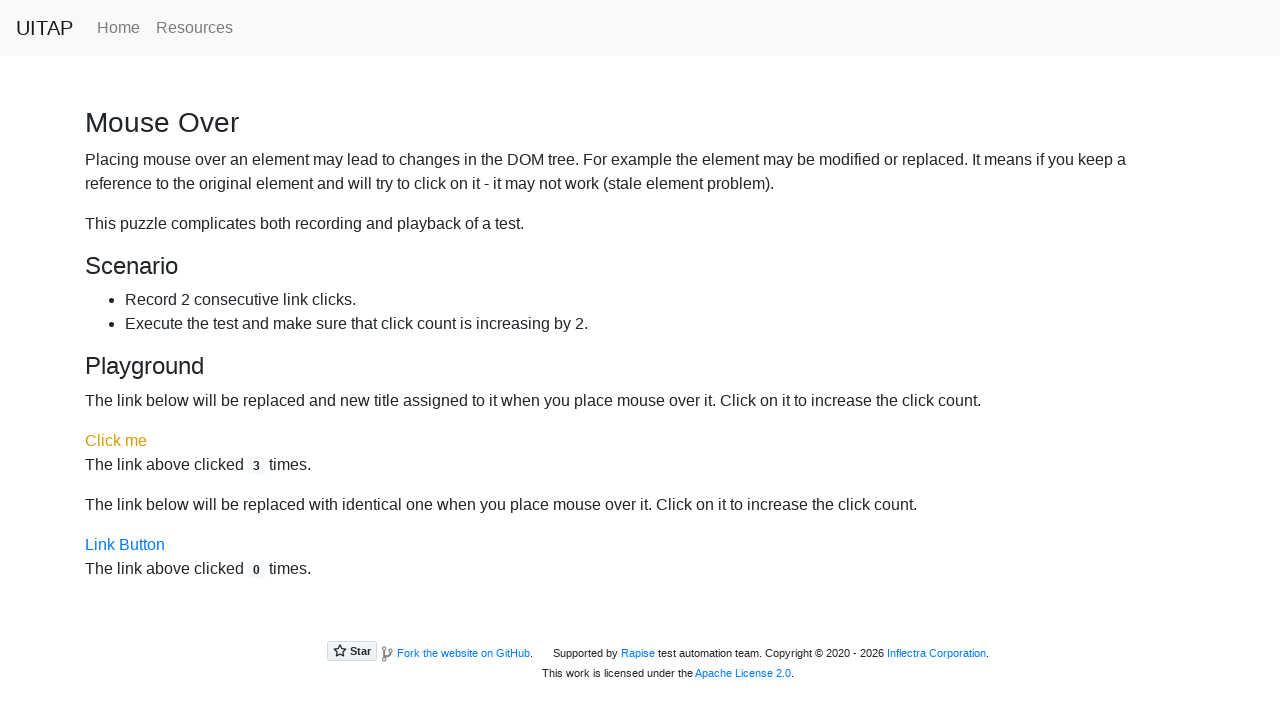

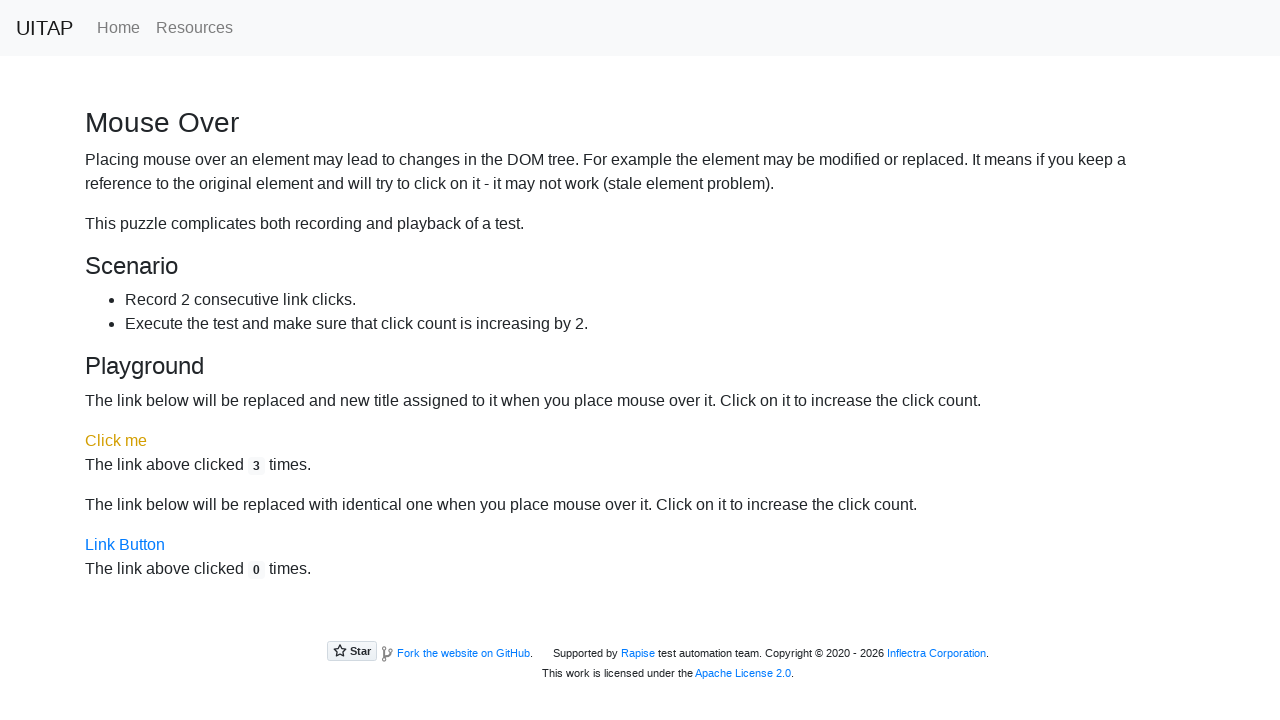